Tests navigation to Fan Store by clicking on the fan store image

Starting URL: https://soccerzone.com/

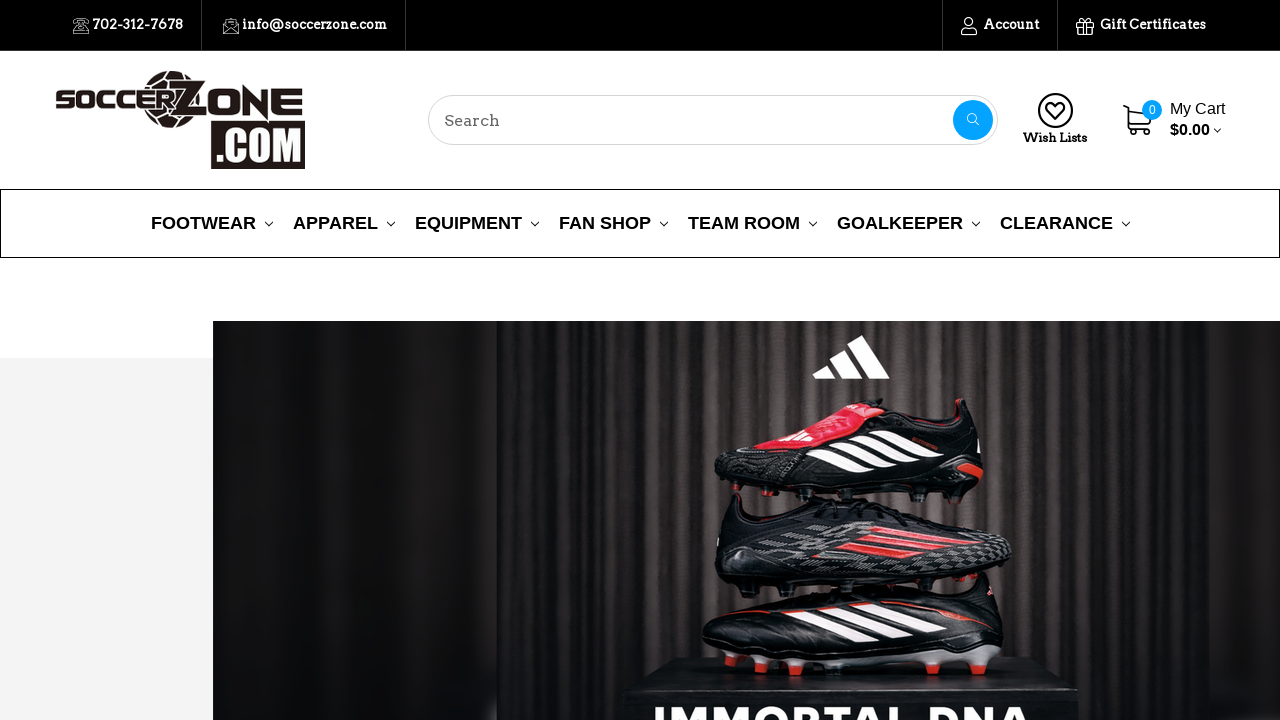

Clicked on Fan Store image to navigate to fan shop at (640, 360) on img[src='images/stencil/original/image-manager/fanstore.png']
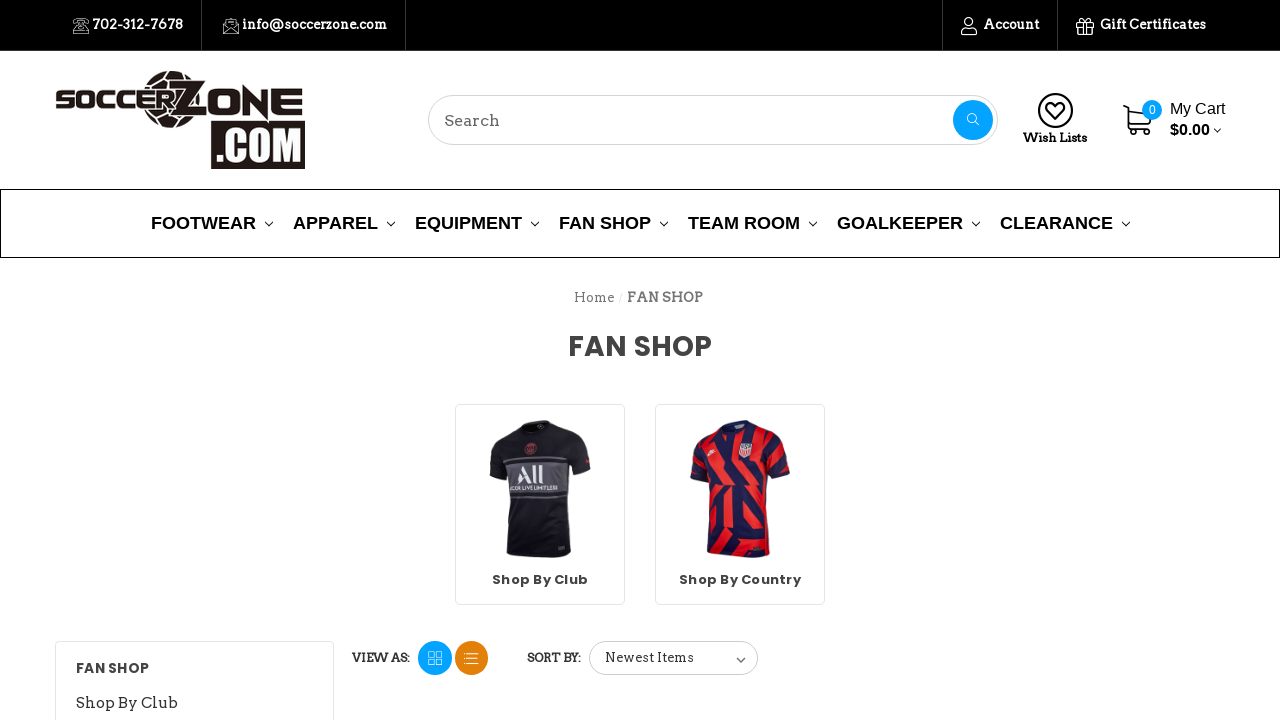

Successfully navigated to Fan Store at https://soccerzone.com/fan-shop/
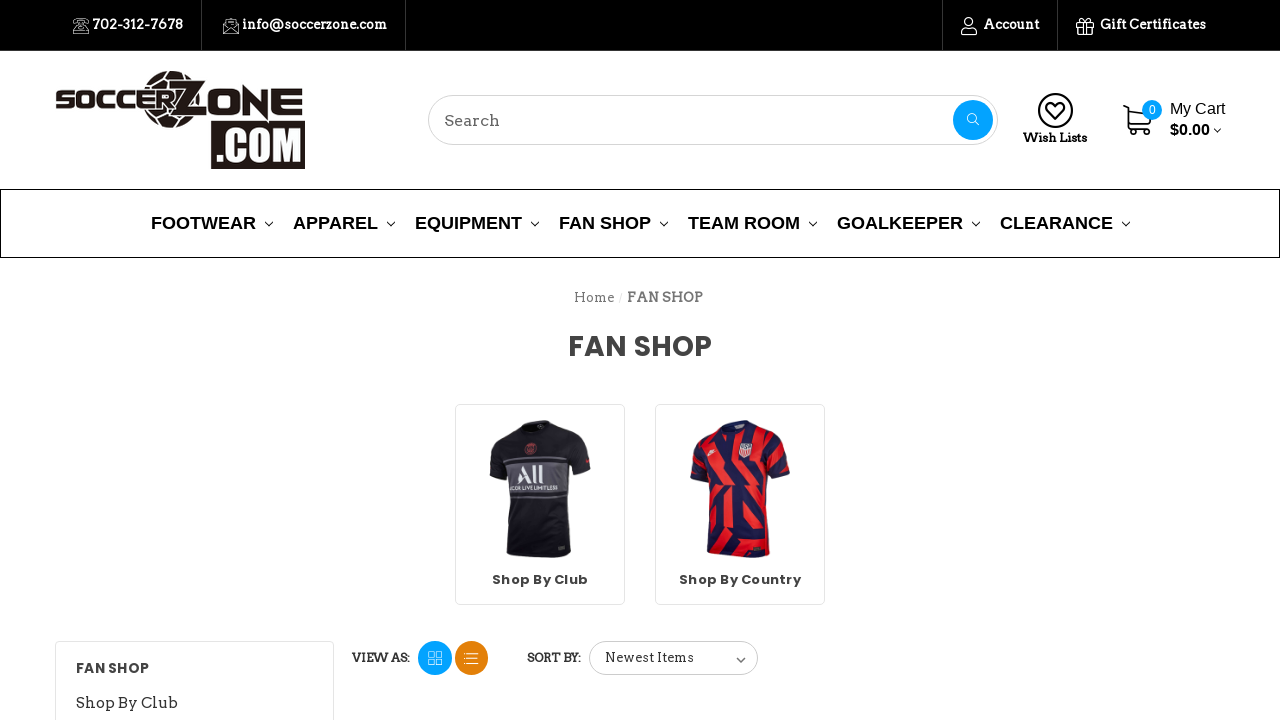

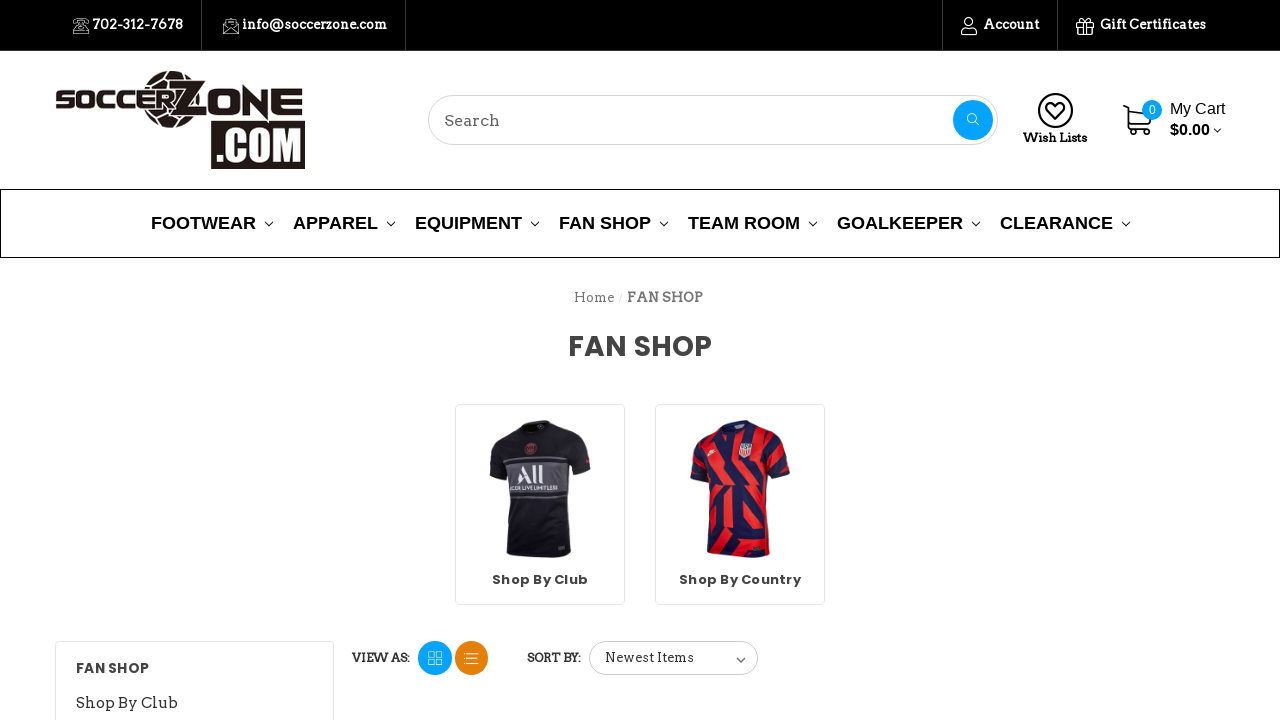